Tests that the Calley Pro features page loads correctly at 1920x1080 resolution by navigating to the page and setting the viewport size.

Starting URL: https://www.getcalley.com/calley-pro-features/

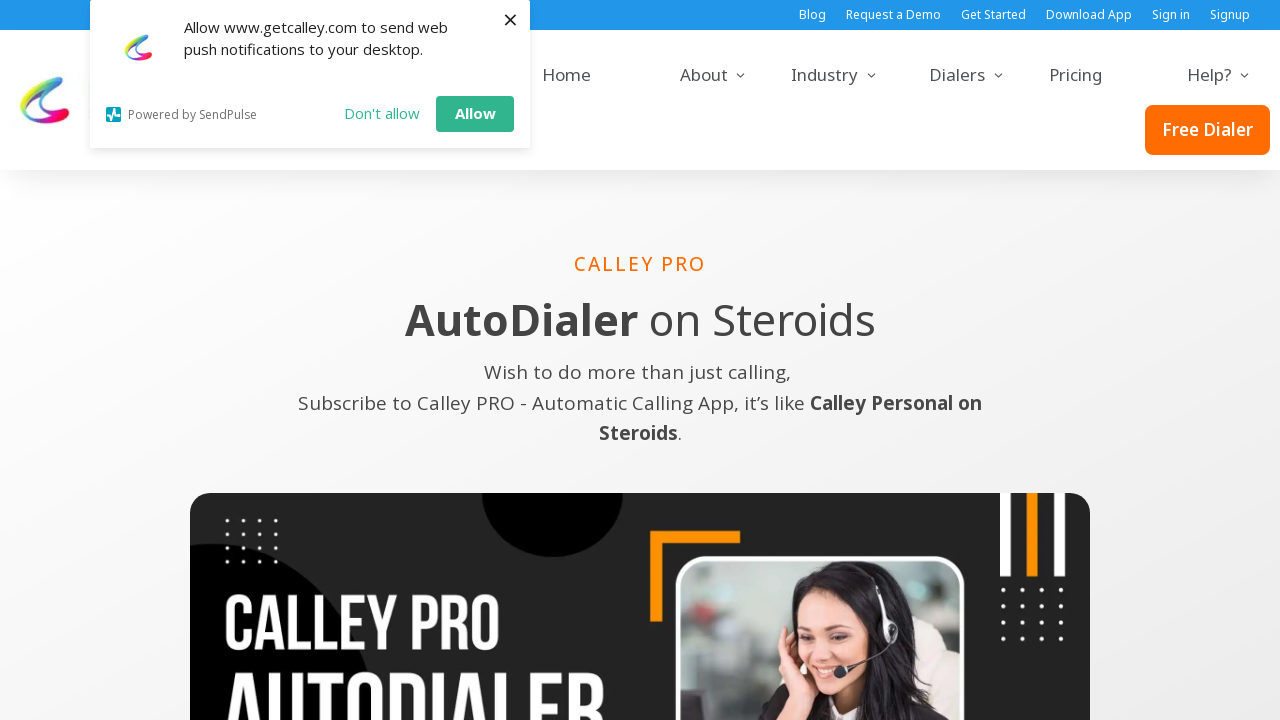

Set viewport size to 1920x1080 resolution
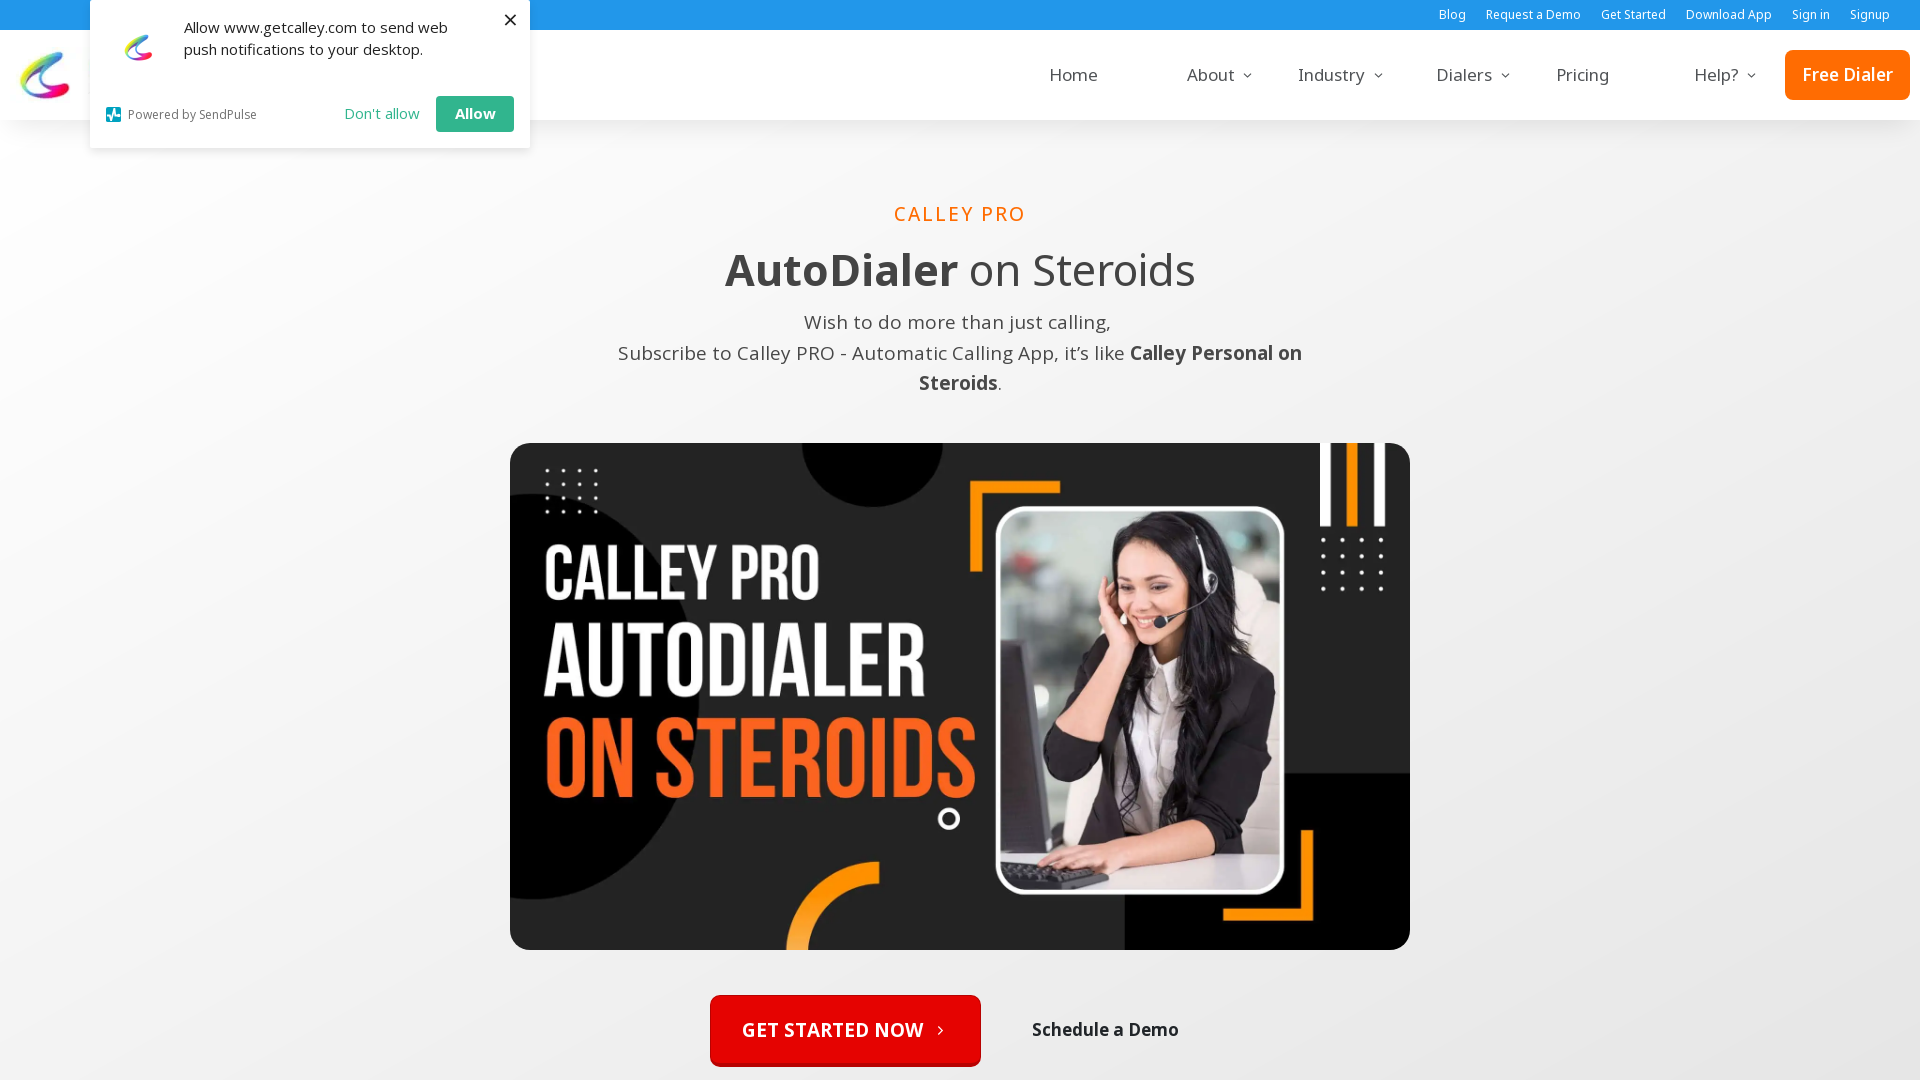

Calley Pro features page loaded with networkidle state
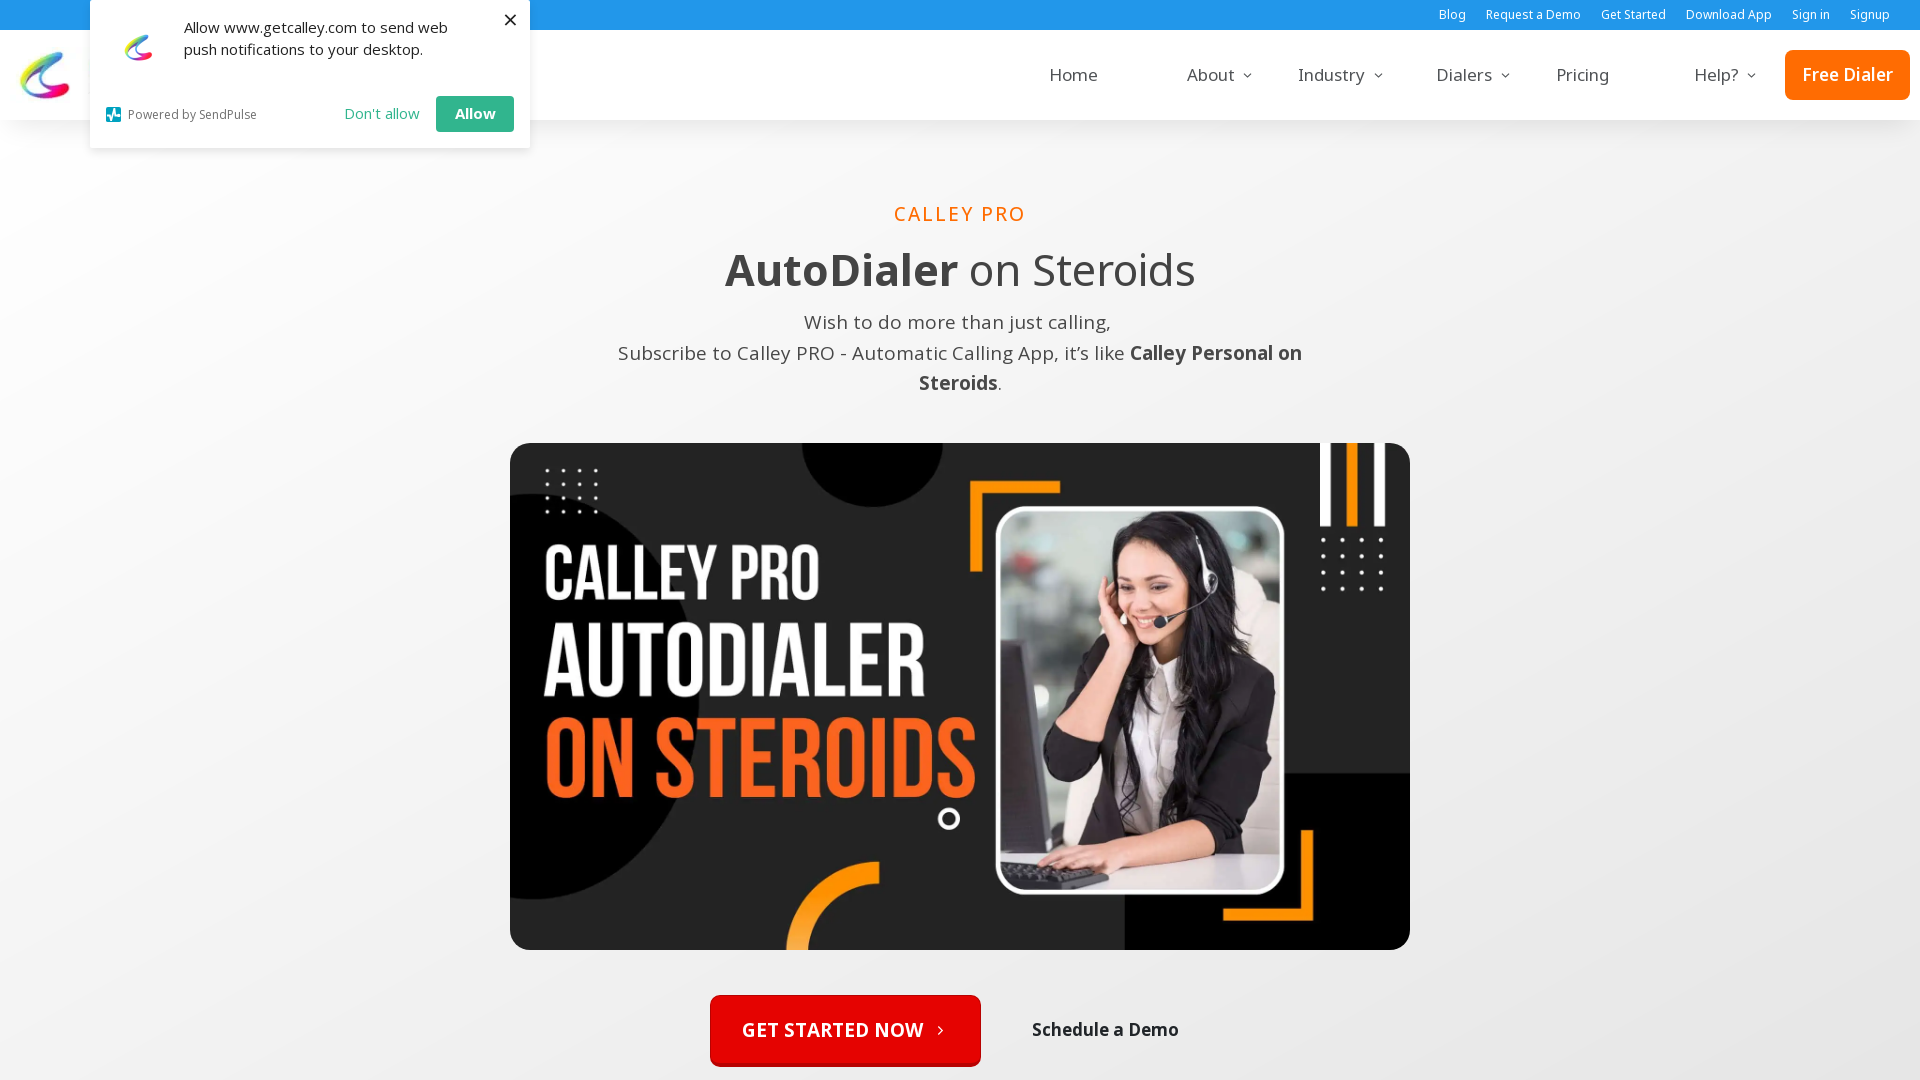

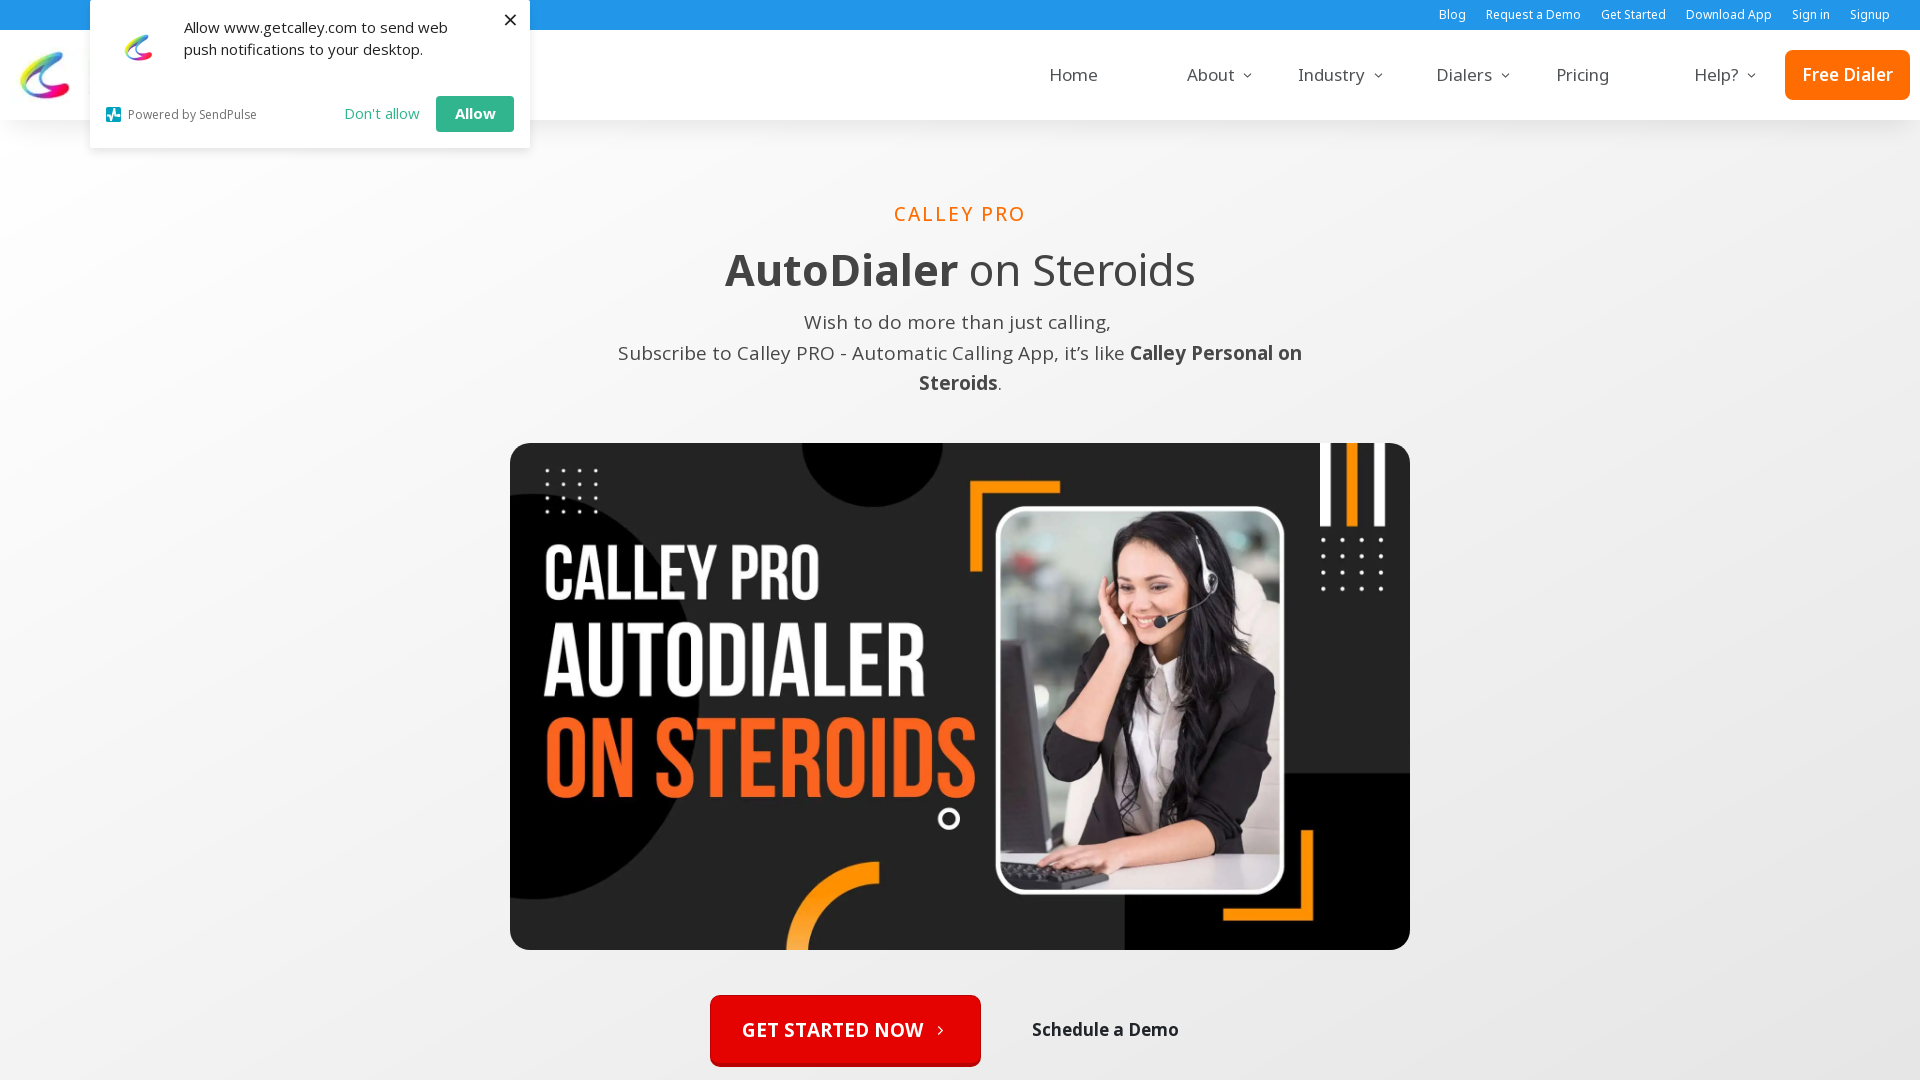